Tests window handling by clicking a link to open a new window, switching to it, and verifying the text "New Window" is displayed

Starting URL: https://the-internet.herokuapp.com/windows

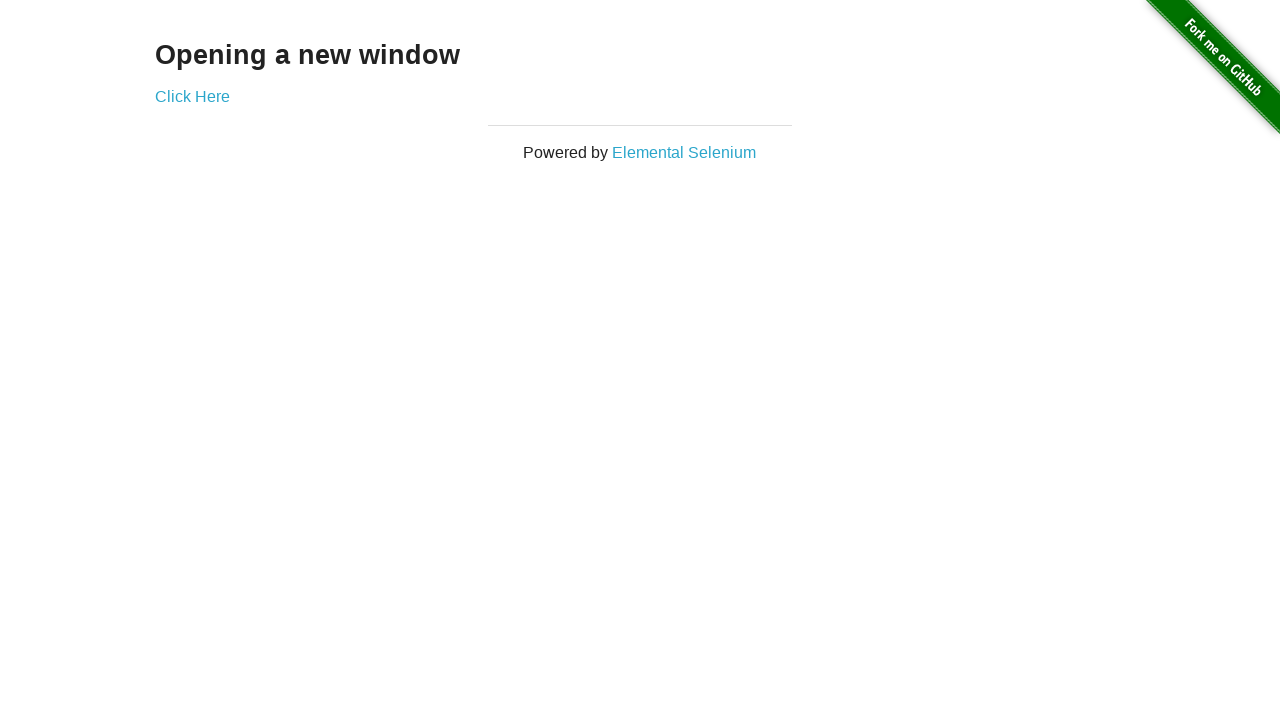

Navigated to the windows test page
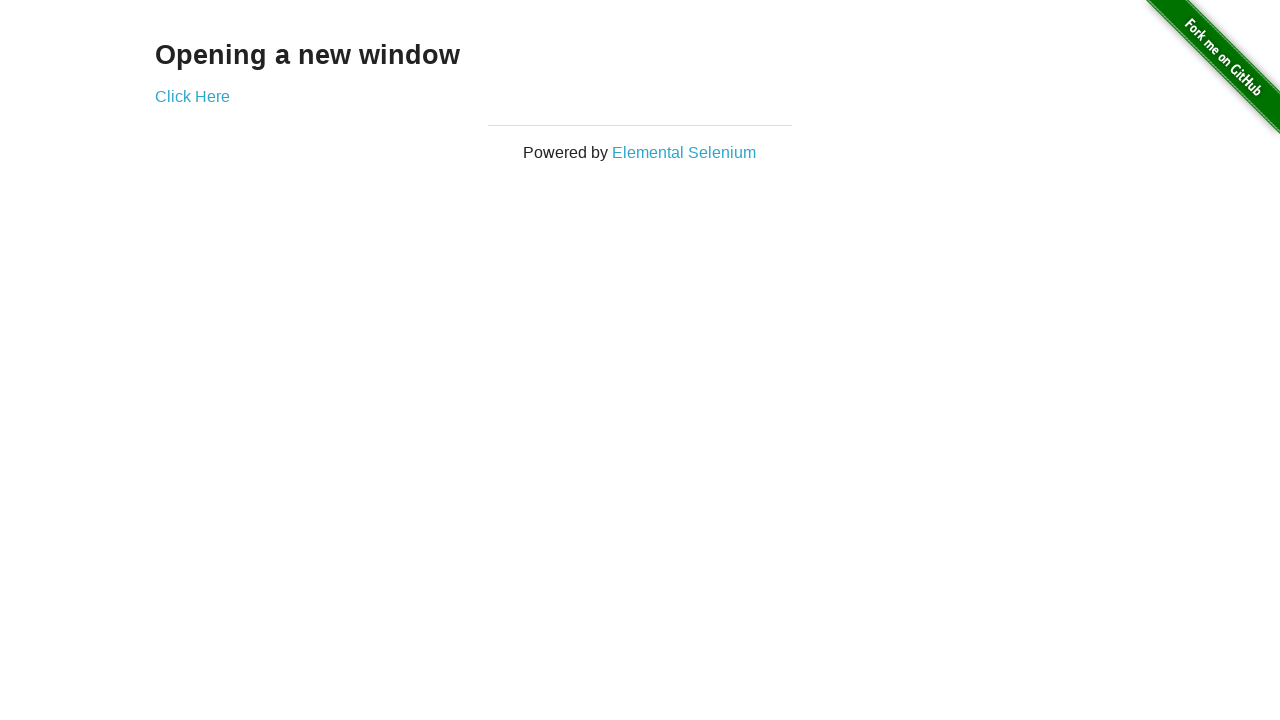

Clicked 'Click Here' link to open a new window at (192, 96) on xpath=//a[contains(text(),'Click Here')]
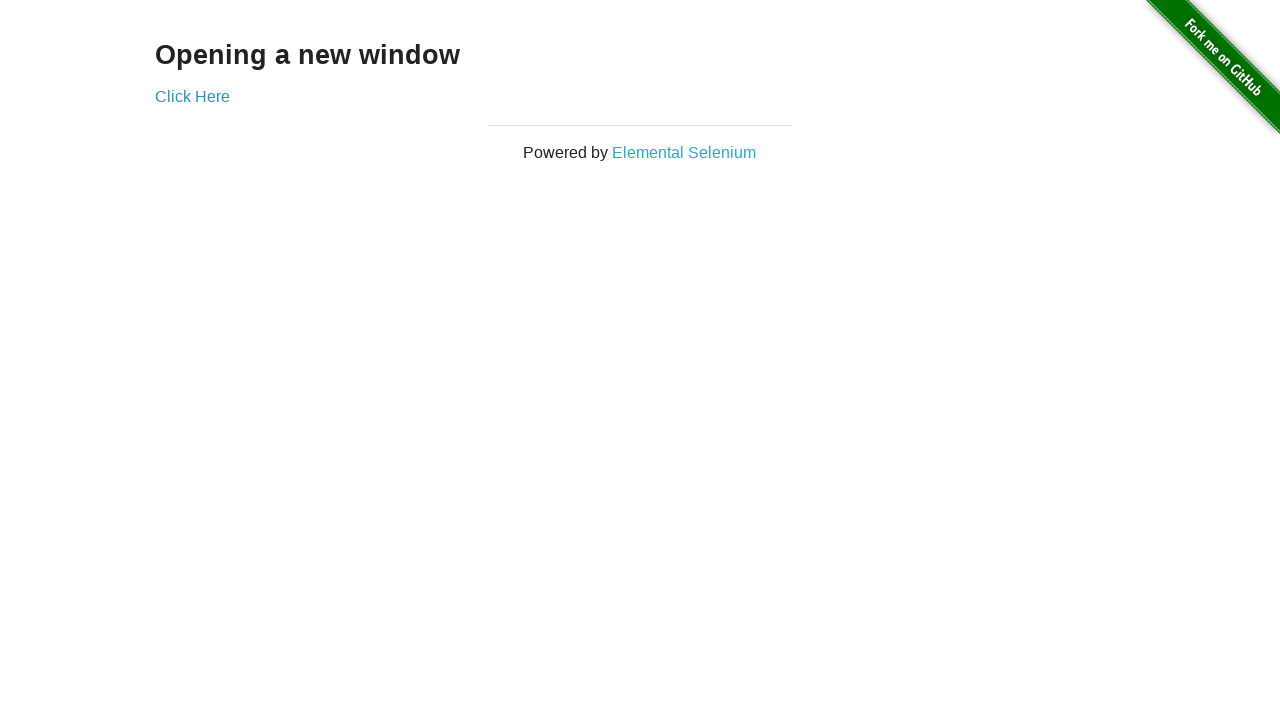

New window opened and captured
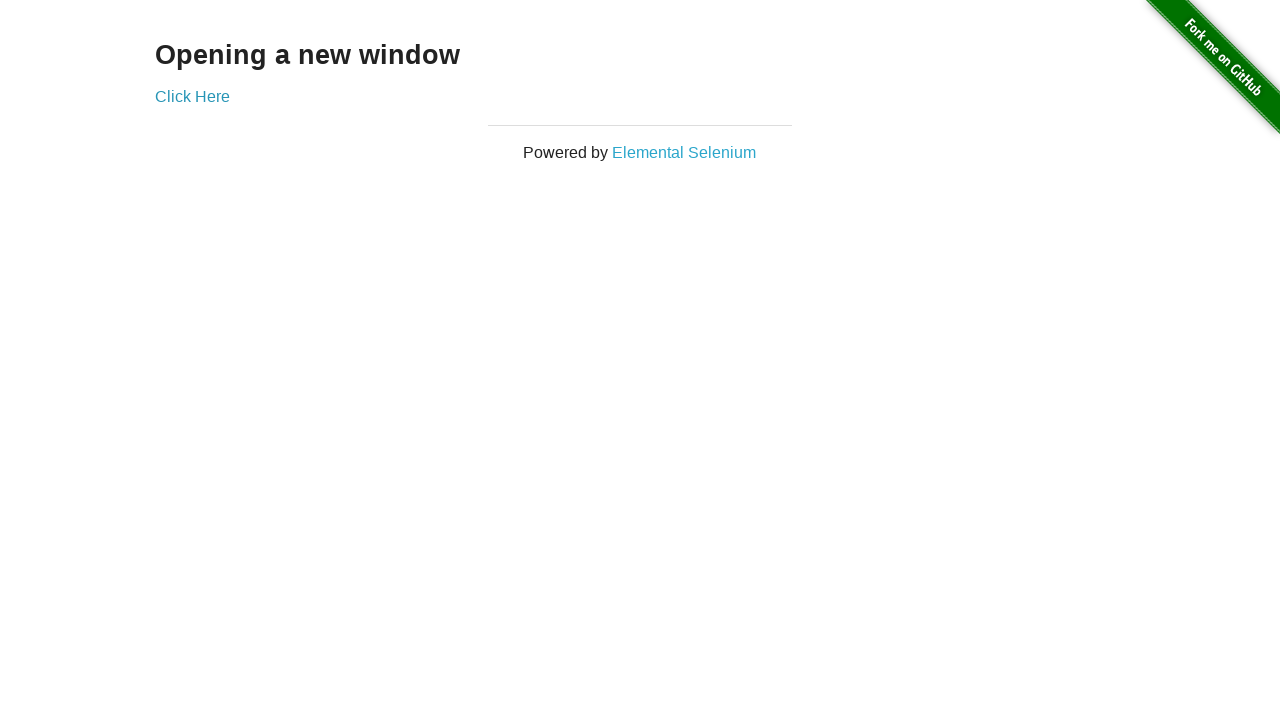

Waited for 'New Window' heading to load
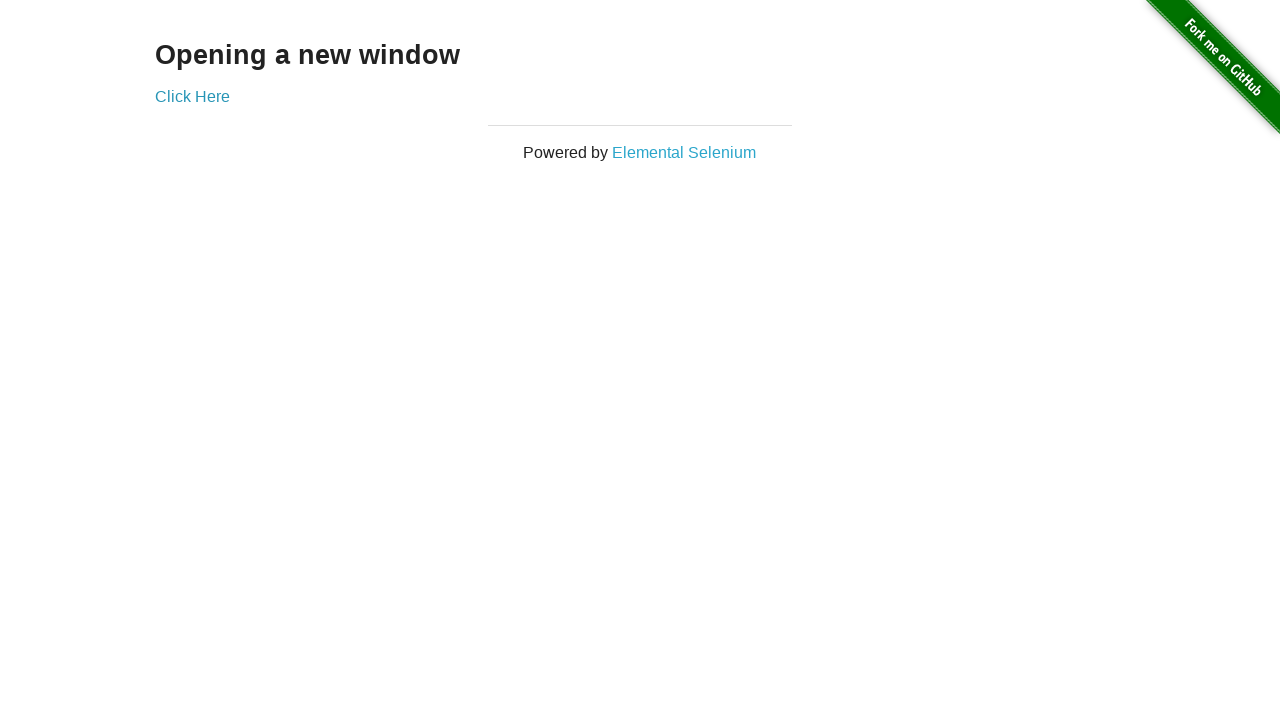

Retrieved heading text from new window
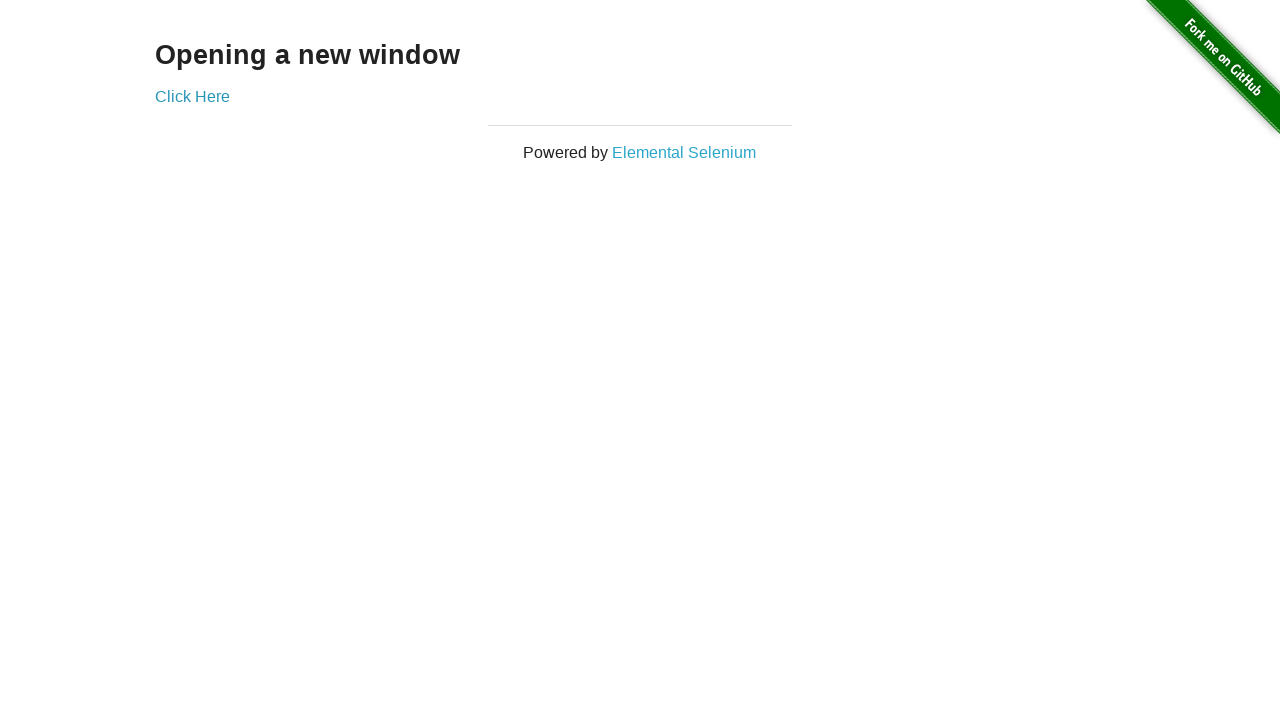

Verified that heading text equals 'New Window'
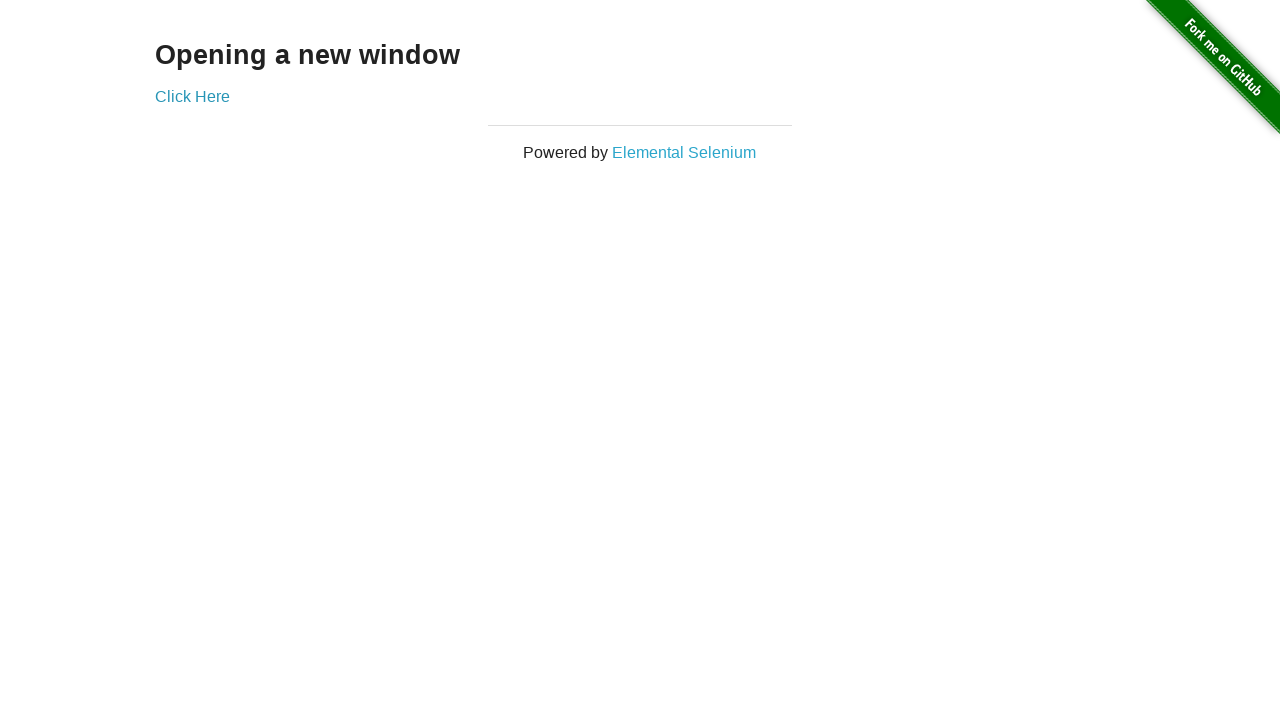

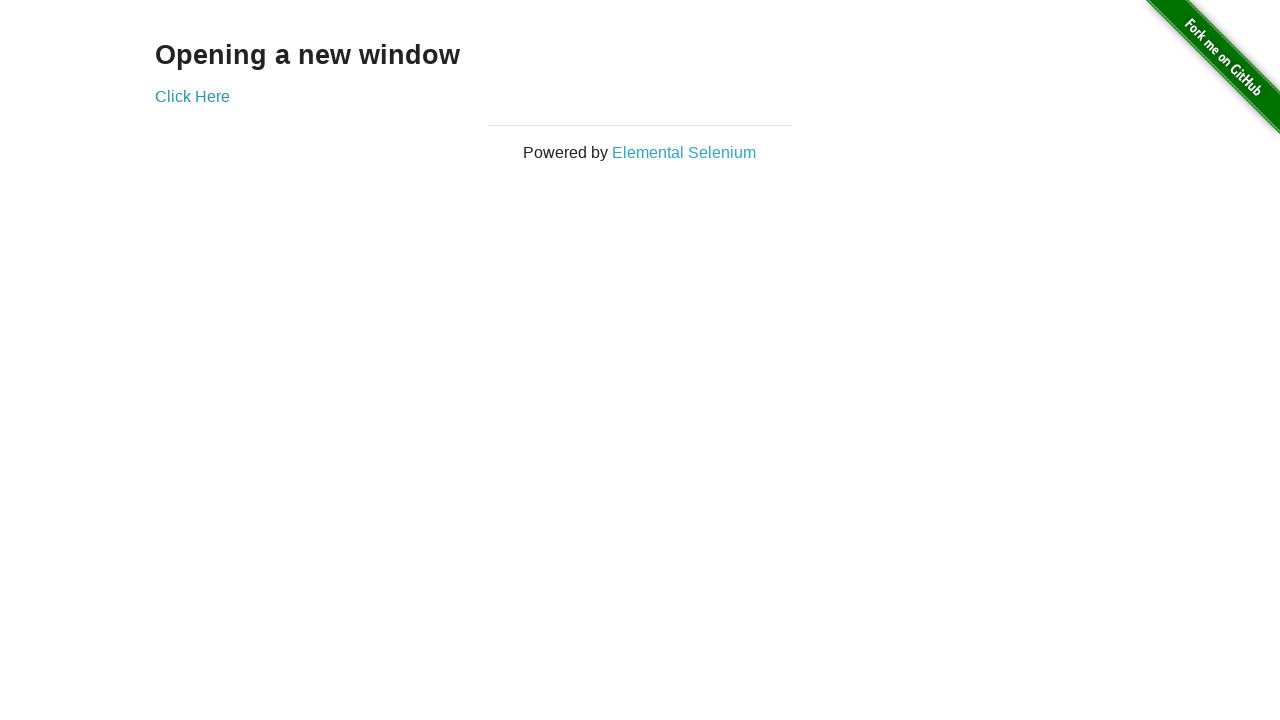